Tests select box functionality by selecting options by index, value, and text from a dropdown on the Select2 demo page.

Starting URL: https://select2.org/getting-started/basic-usage

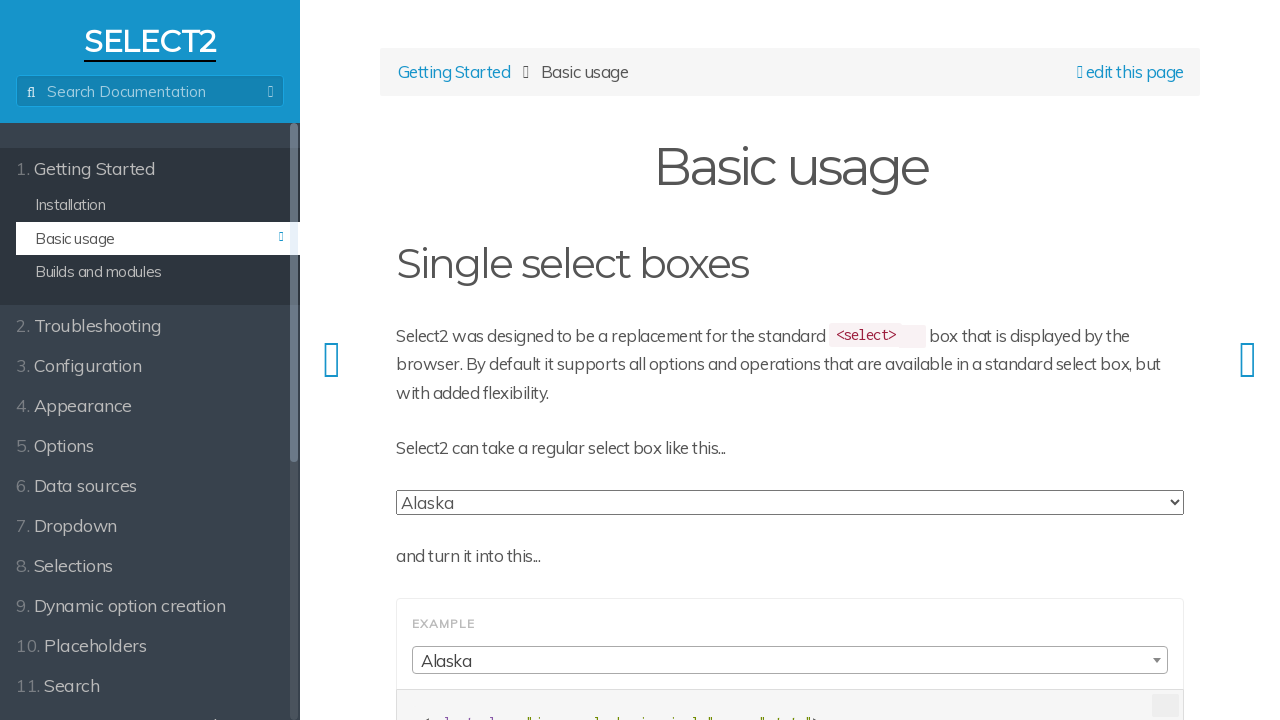

Waited for select element to be available
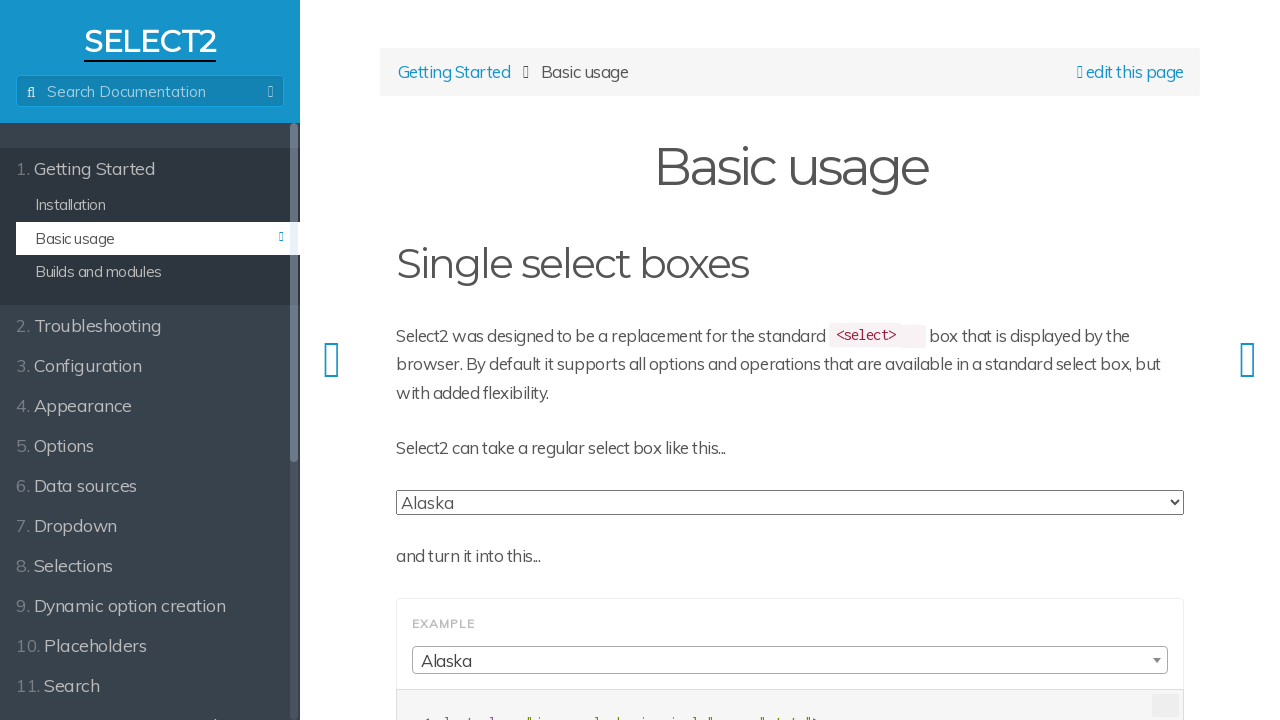

Selected option by index 1 (second option) on select.js-states.form-control
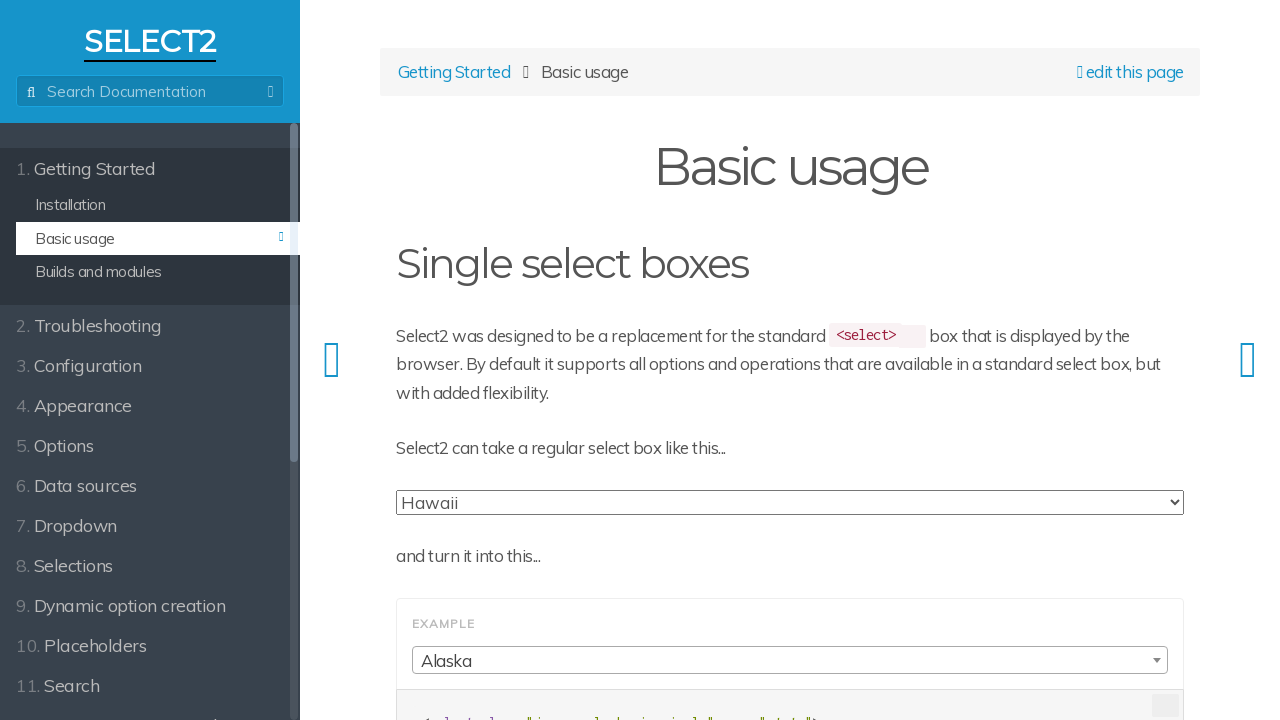

Selected option by value 'WA' on select.js-states.form-control
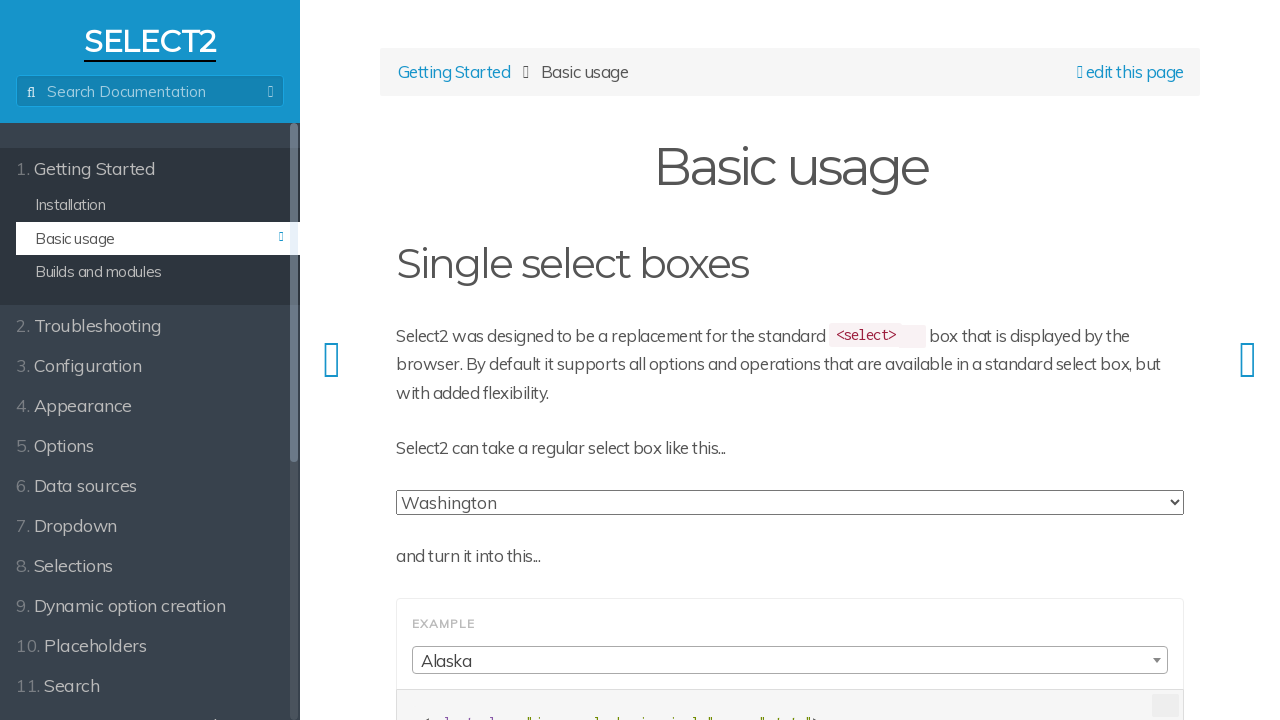

Selected option by label 'Vermont' on select.js-states.form-control
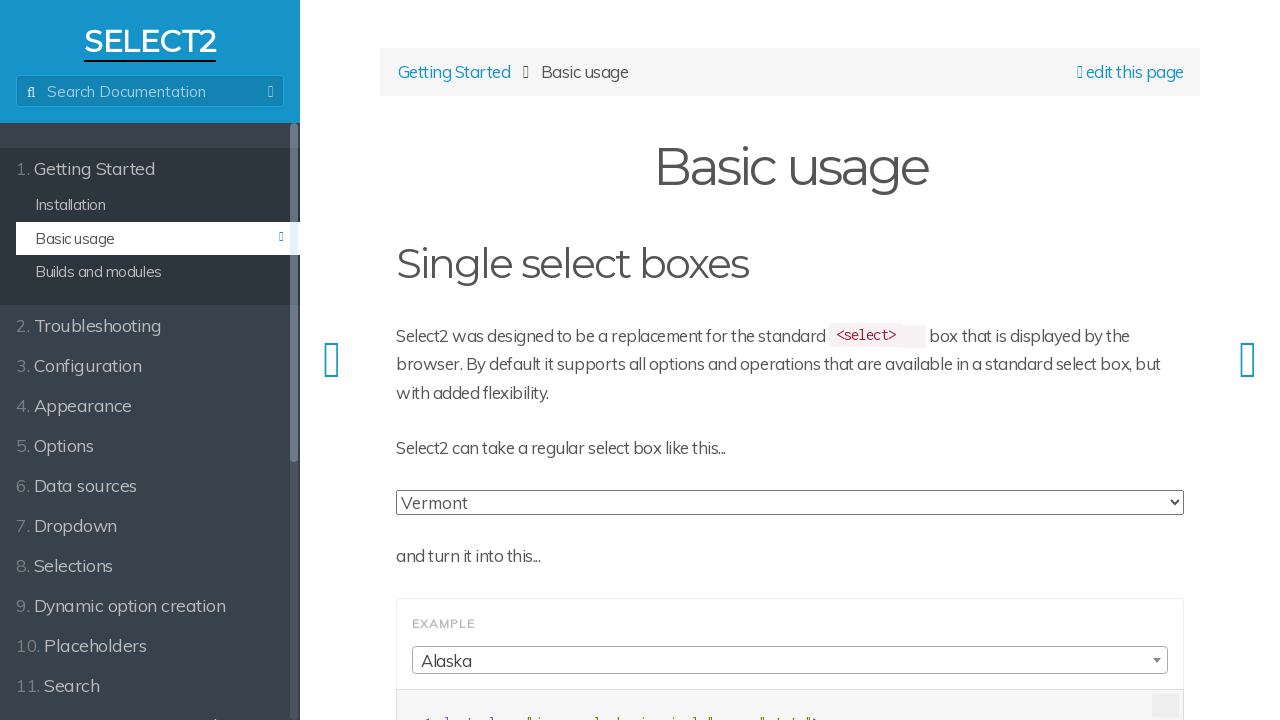

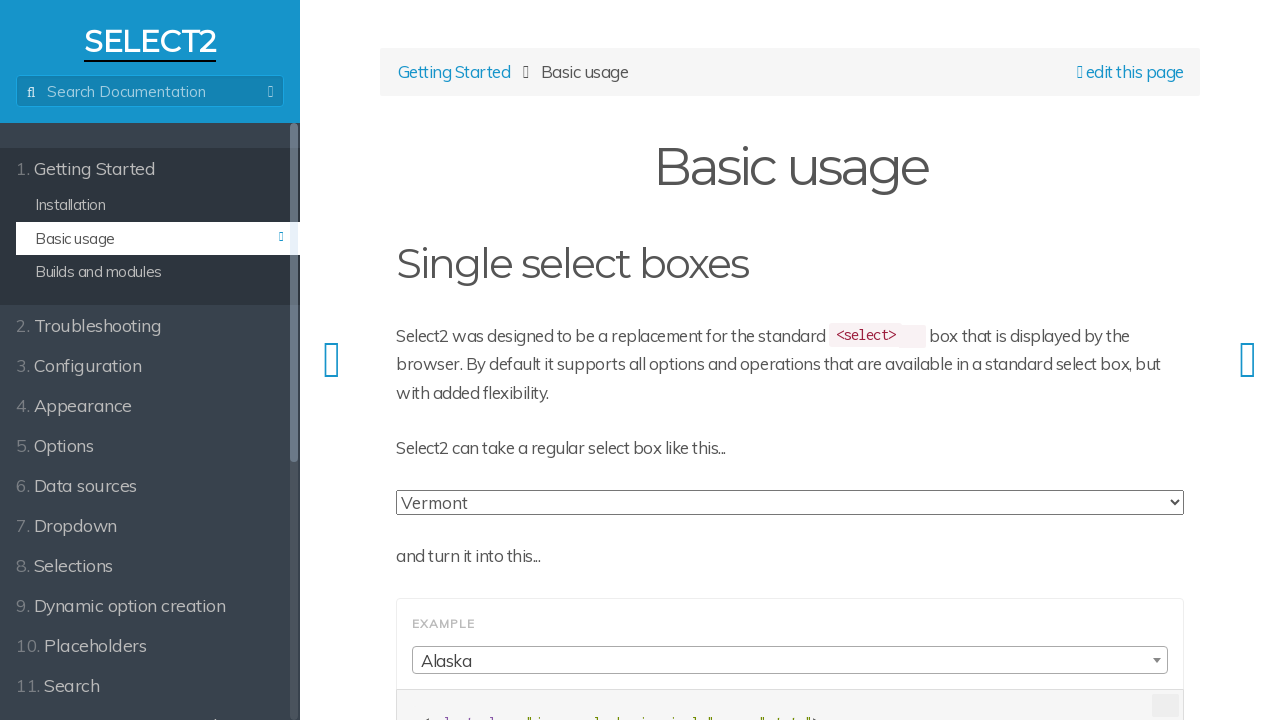